Tests dynamic loading by clicking the Start button and verifying that "Hello World!" text appears after loading completes

Starting URL: https://automationfc.github.io/dynamic-loading/

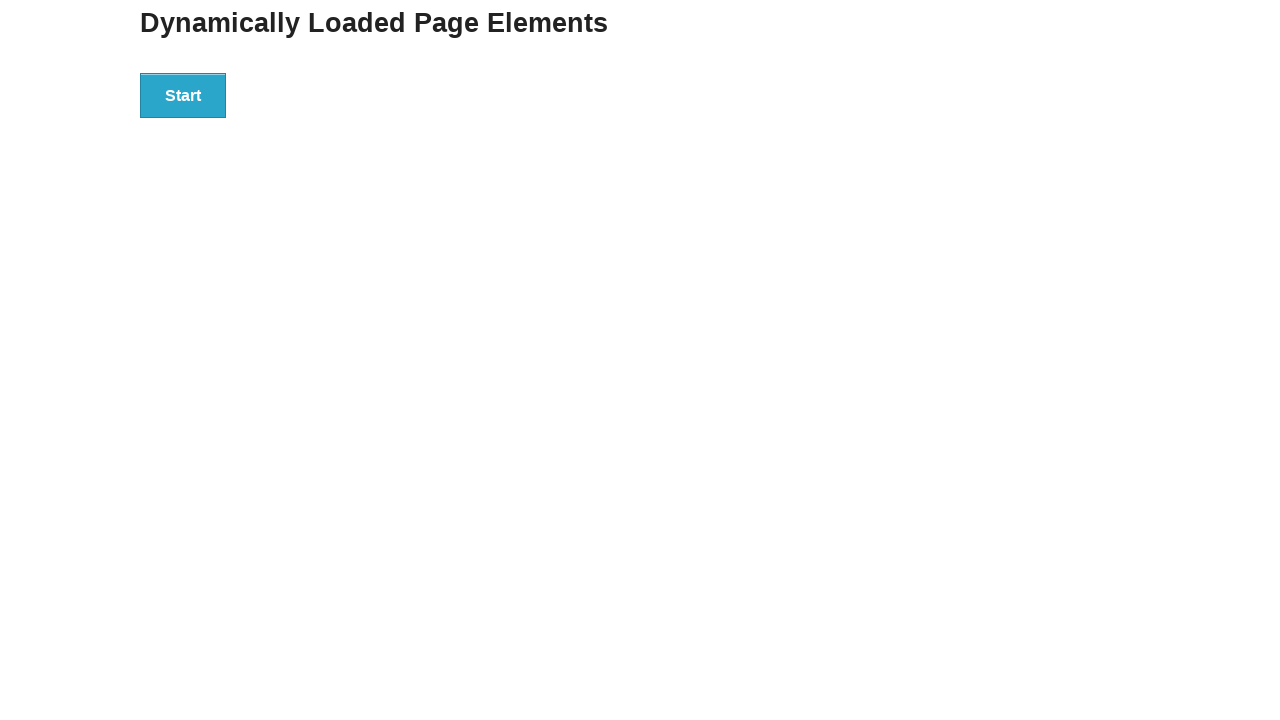

Clicked the Start button to trigger dynamic loading at (183, 95) on xpath=//button[text()='Start']
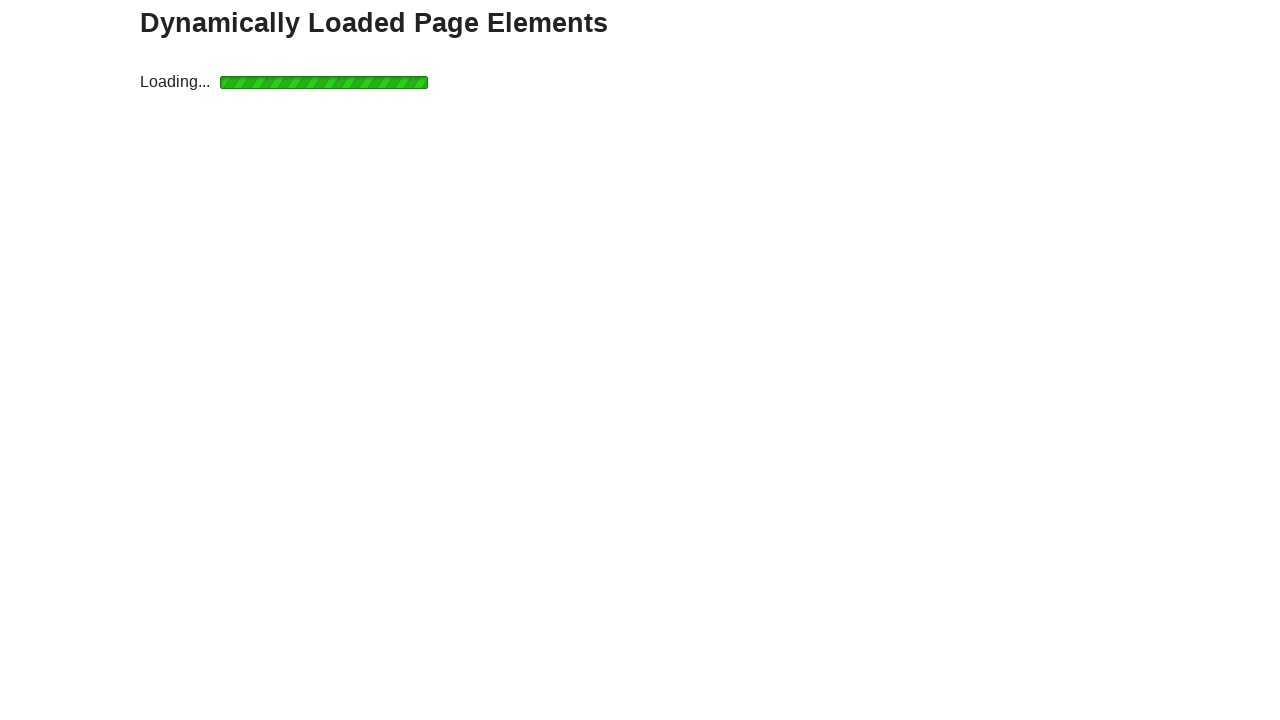

Waited for 'Hello World!' text to appear after loading completes
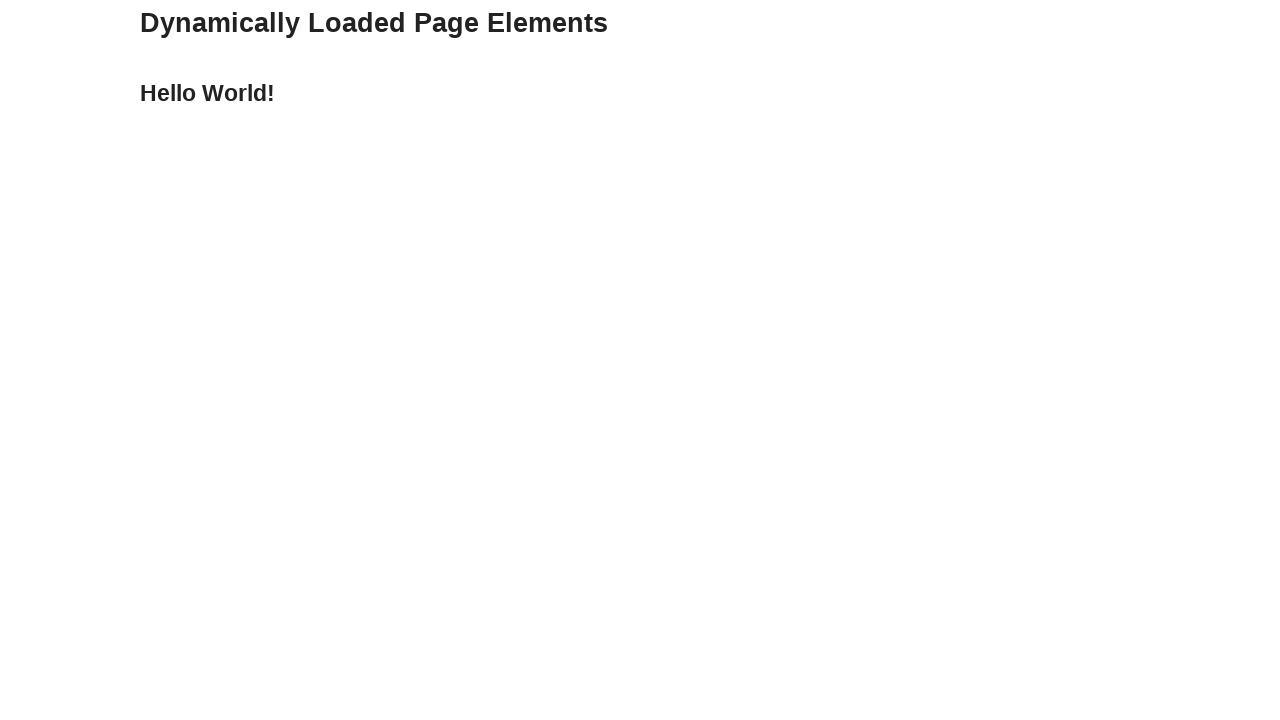

Retrieved the 'Hello World!' text content
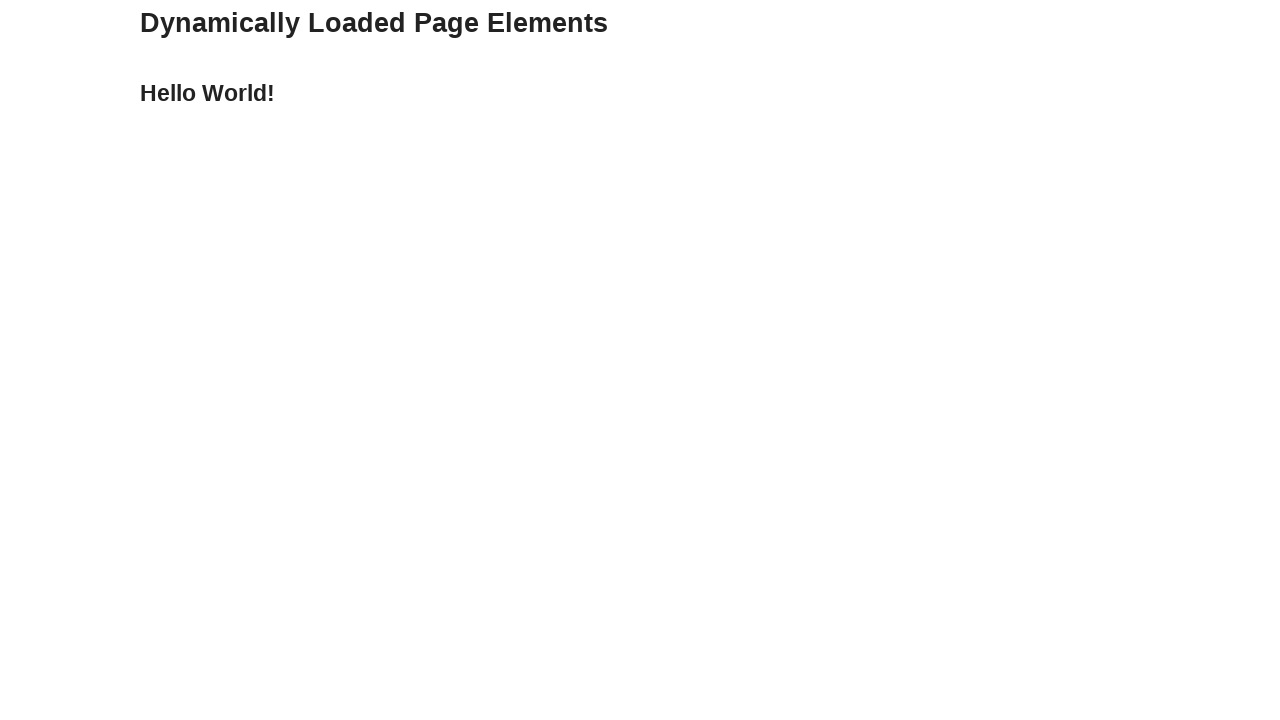

Verified that the text content equals 'Hello World!'
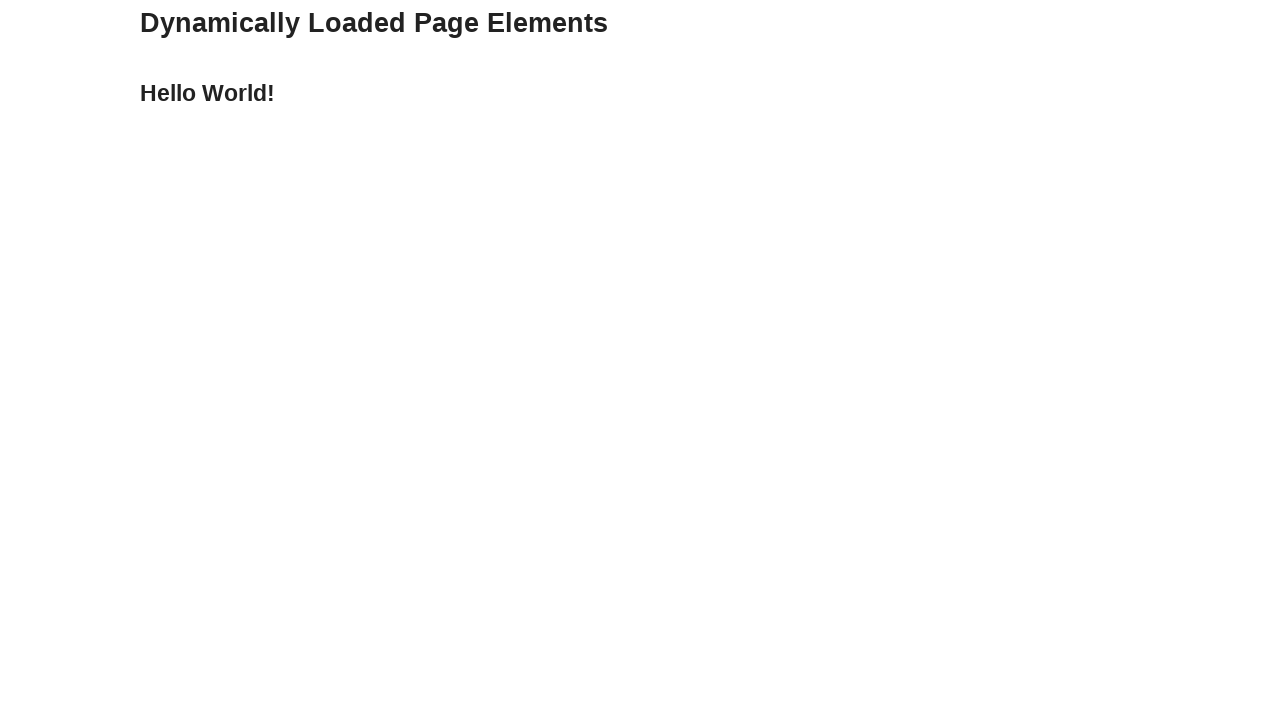

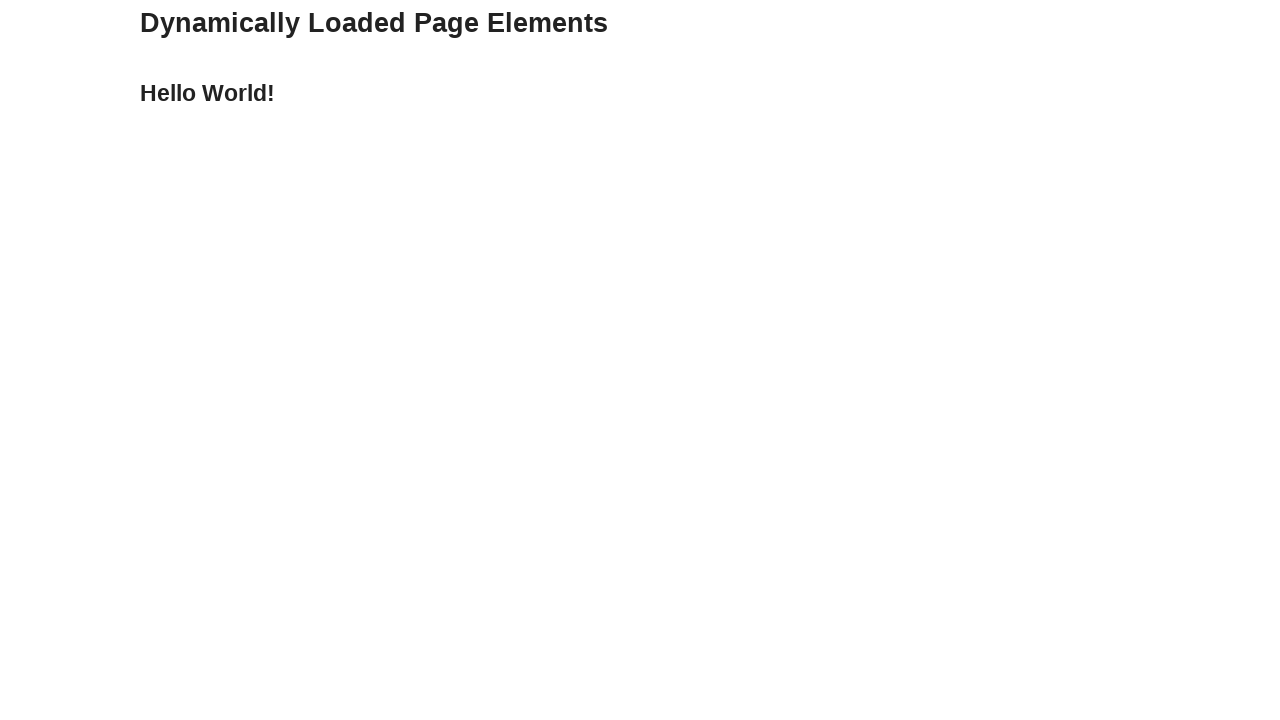